Tests checkbox functionality on LeafGround practice site by clicking various checkbox types including basic checkbox, notification checkbox, language checkboxes, and toggle switches

Starting URL: https://www.leafground.com/checkbox.xhtml

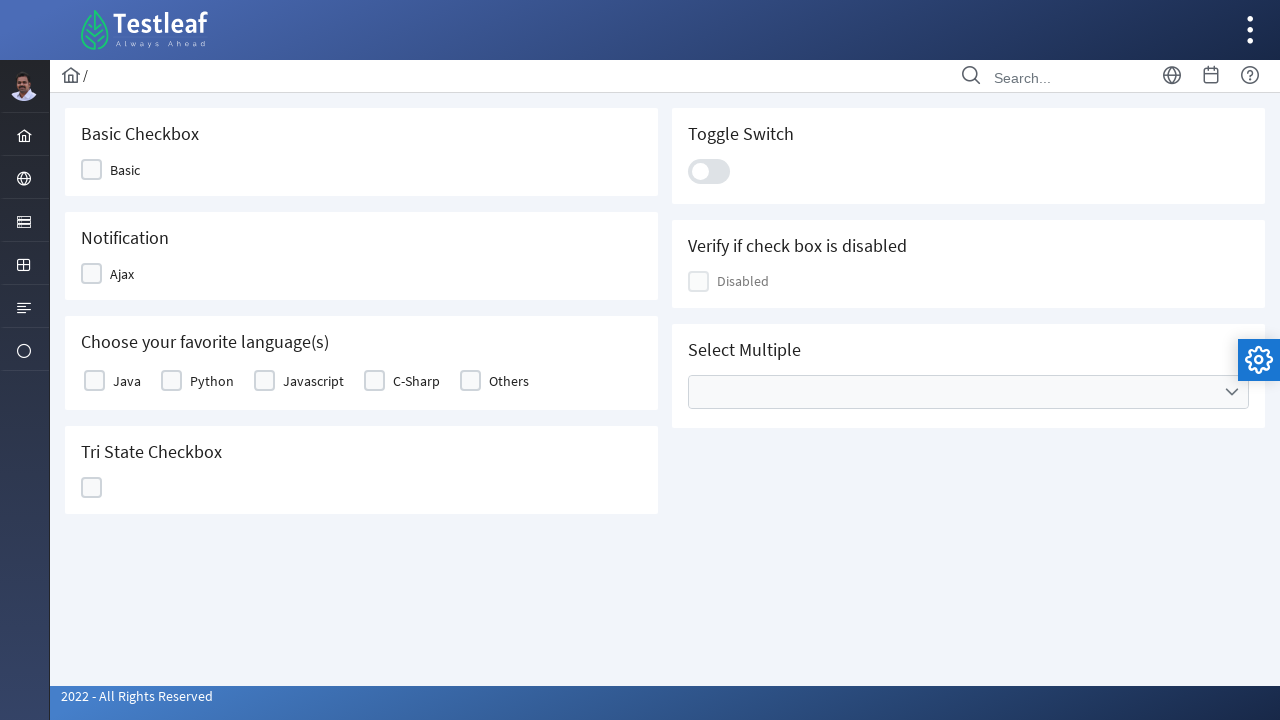

Clicked basic checkbox at (92, 170) on xpath=/html/body/div[1]/div[5]/div[2]/form/div/div[1]/div[1]/div/div/div/div[2]
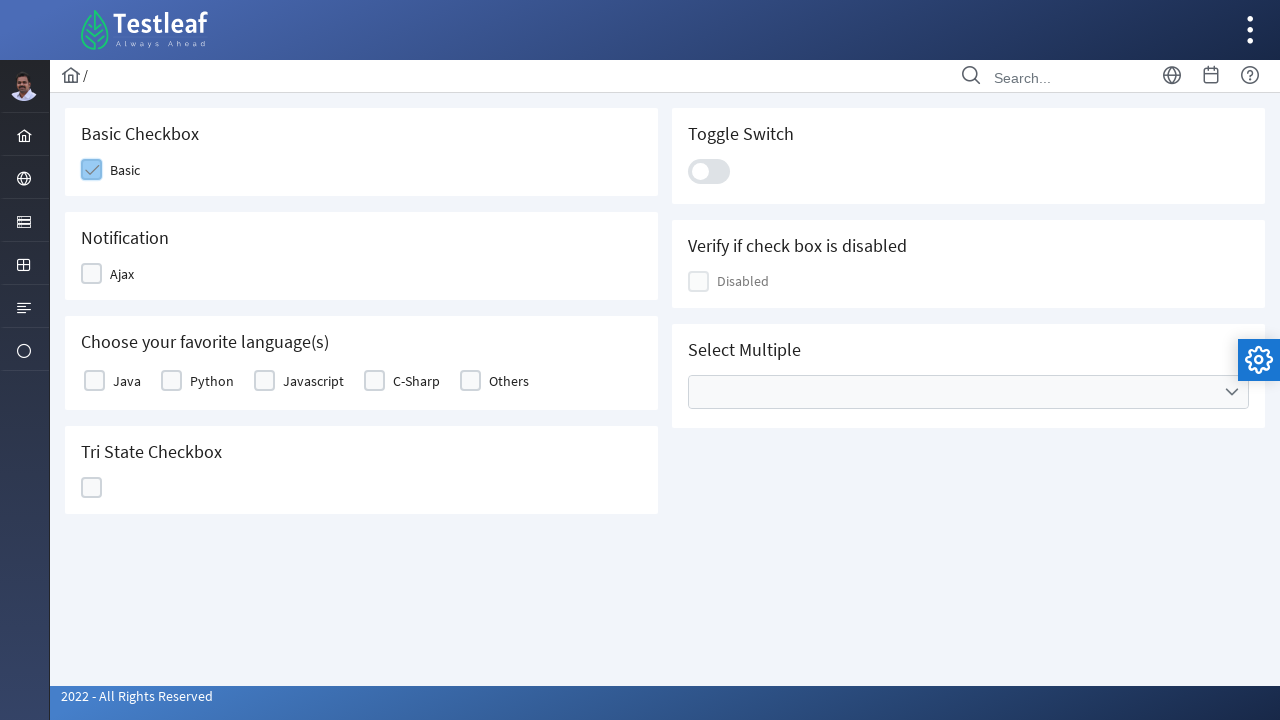

Clicked notification checkbox at (92, 274) on xpath=/html/body/div[1]/div[5]/div[2]/form/div/div[1]/div[2]/div/div/div/div[2]
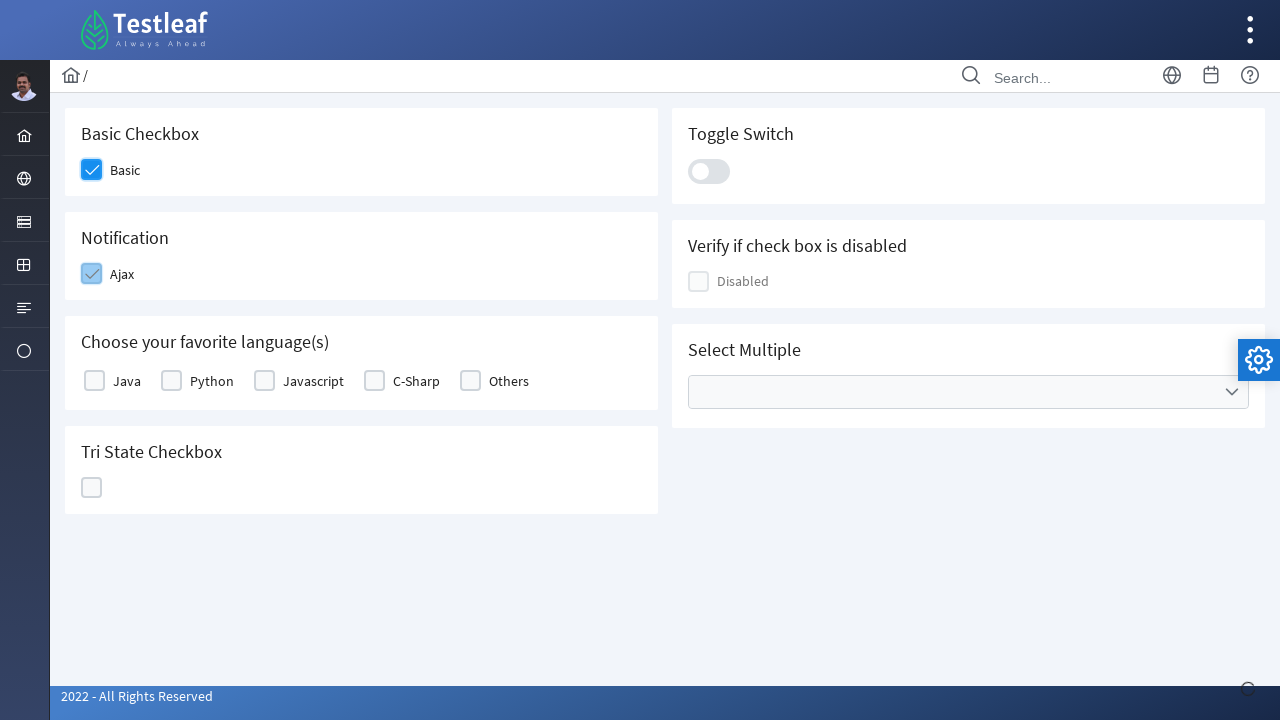

Clicked first language checkbox at (94, 381) on xpath=/html/body/div[1]/div[5]/div[2]/form/div/div[1]/div[3]/div/div/table/tbody
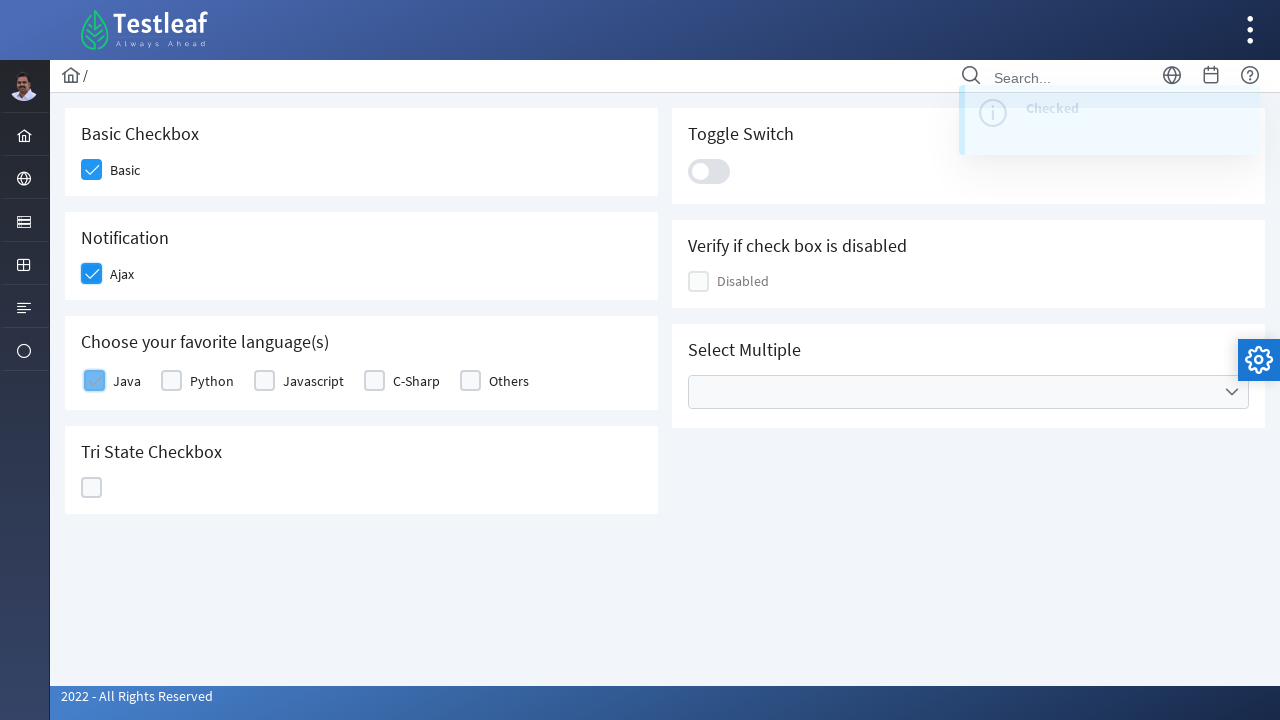

Clicked second language checkbox at (172, 381) on xpath=/html/body/div[1]/div[5]/div[2]/form/div/div[1]/div[3]/div/div/table/tbody
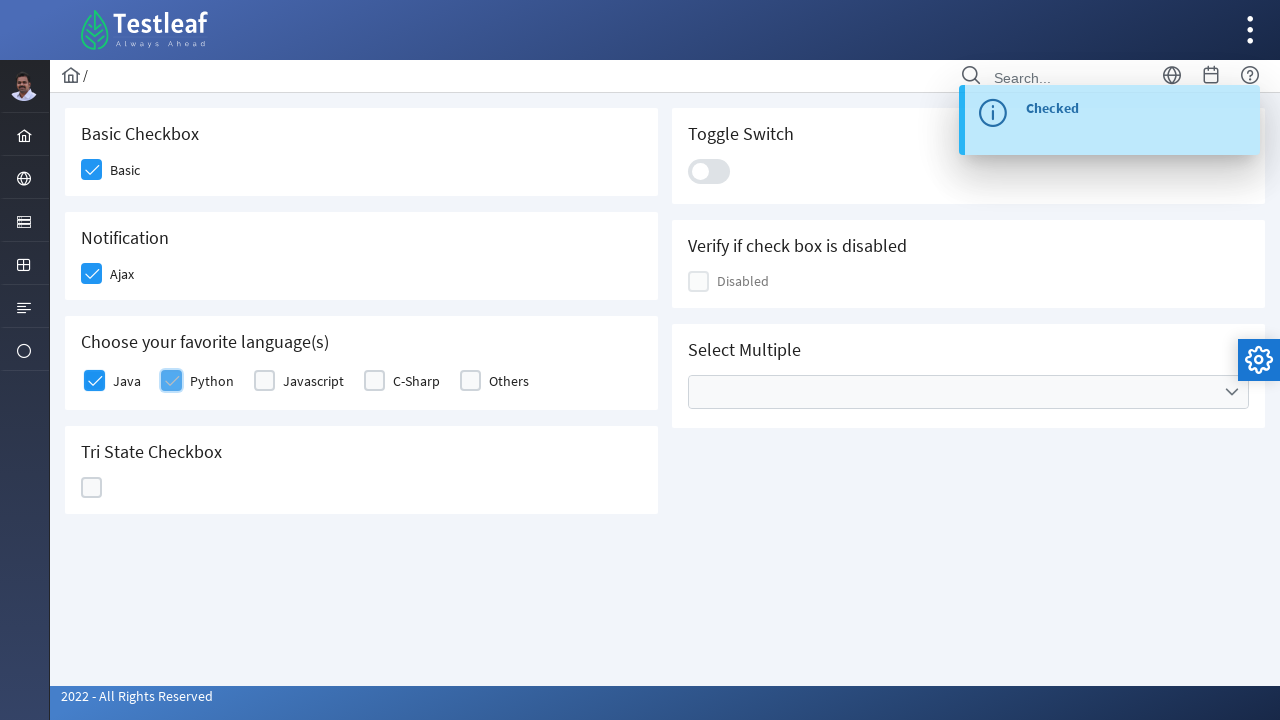

Clicked fifth language checkbox at (470, 381) on xpath=/html/body/div[1]/div[5]/div[2]/form/div/div[1]/div[3]/div/div/table/tbody
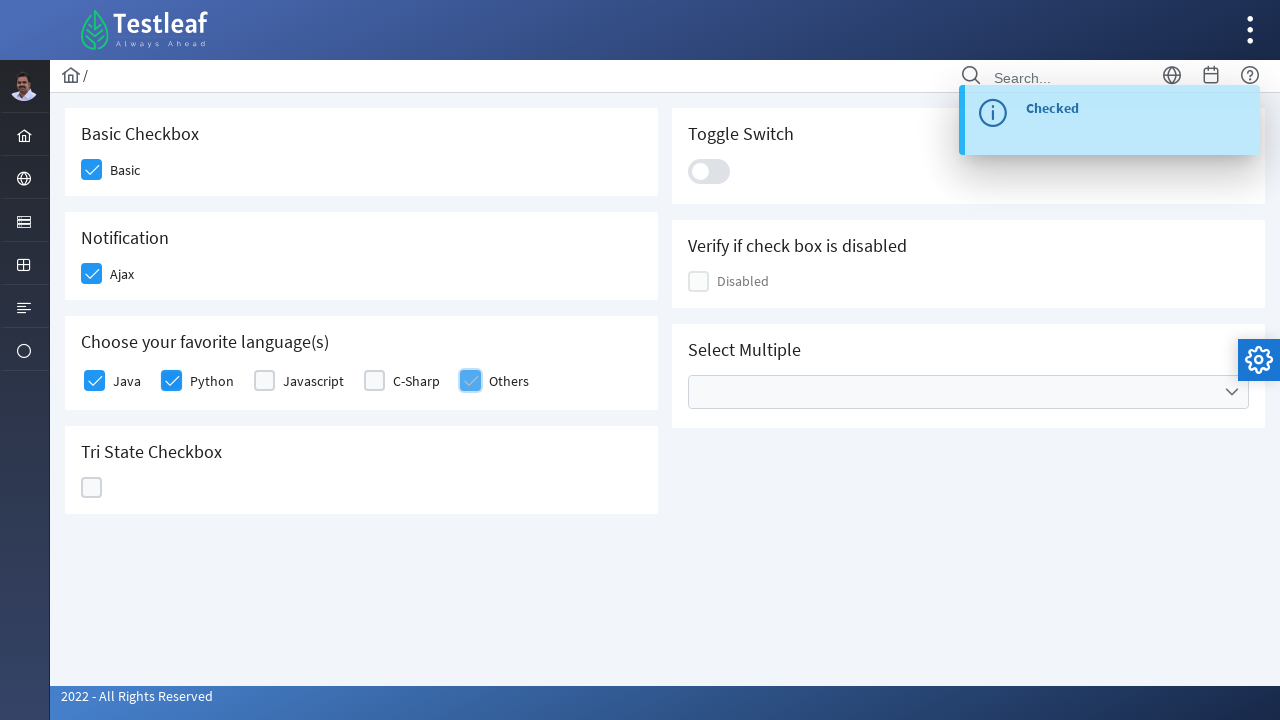

Clicked toggle switch at (709, 171) on xpath=/html/body/div[1]/div[5]/div[2]/form/div/div[2]/div[1]/div/div[2]
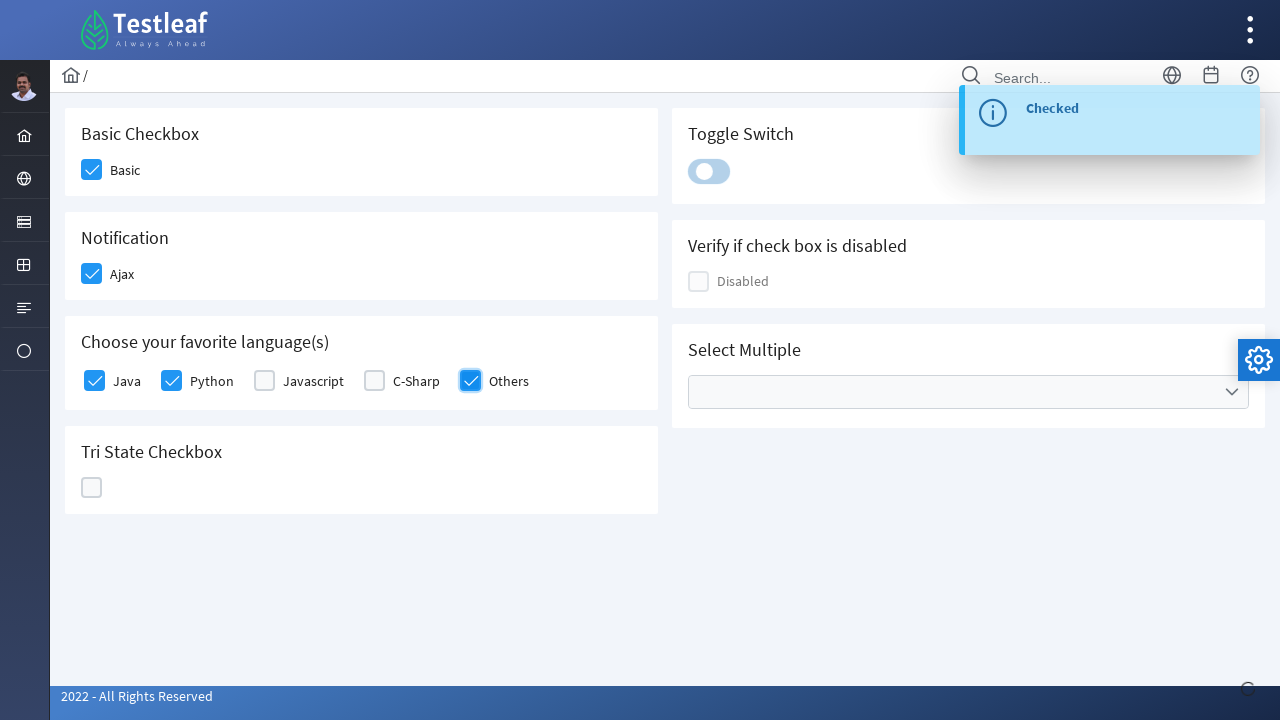

Located checkbox element for verification
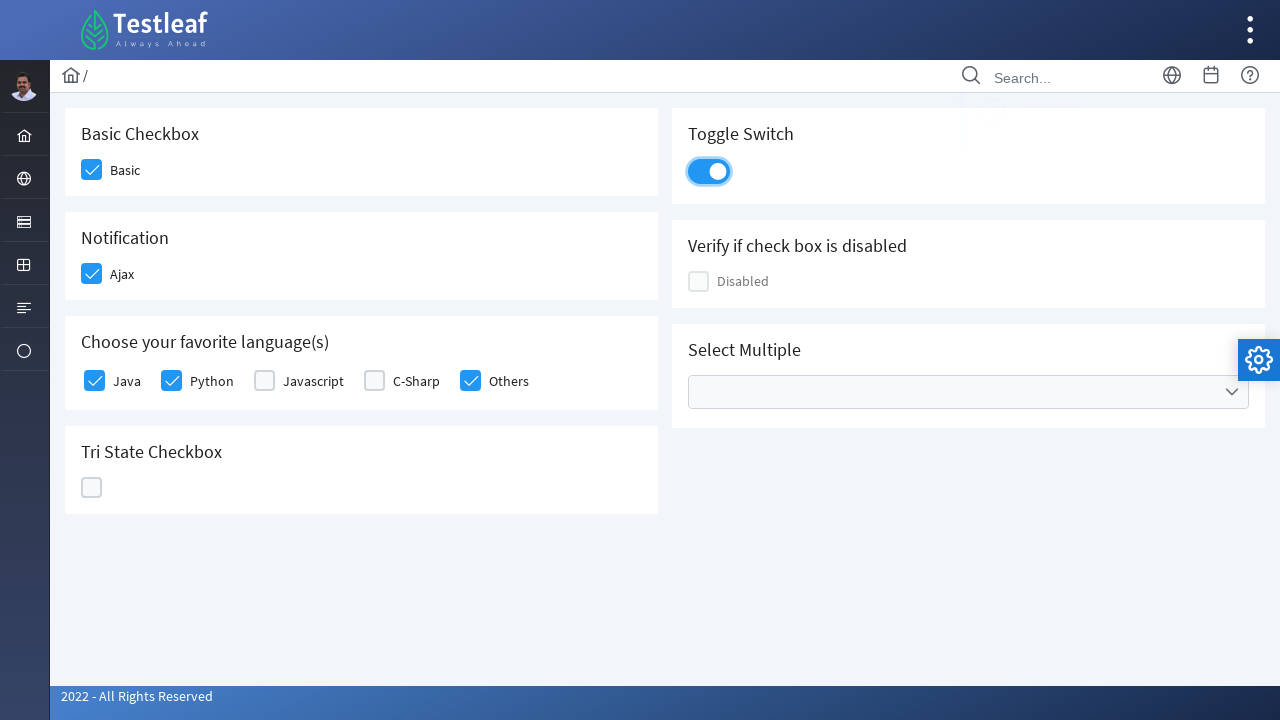

Verified checkbox is enabled
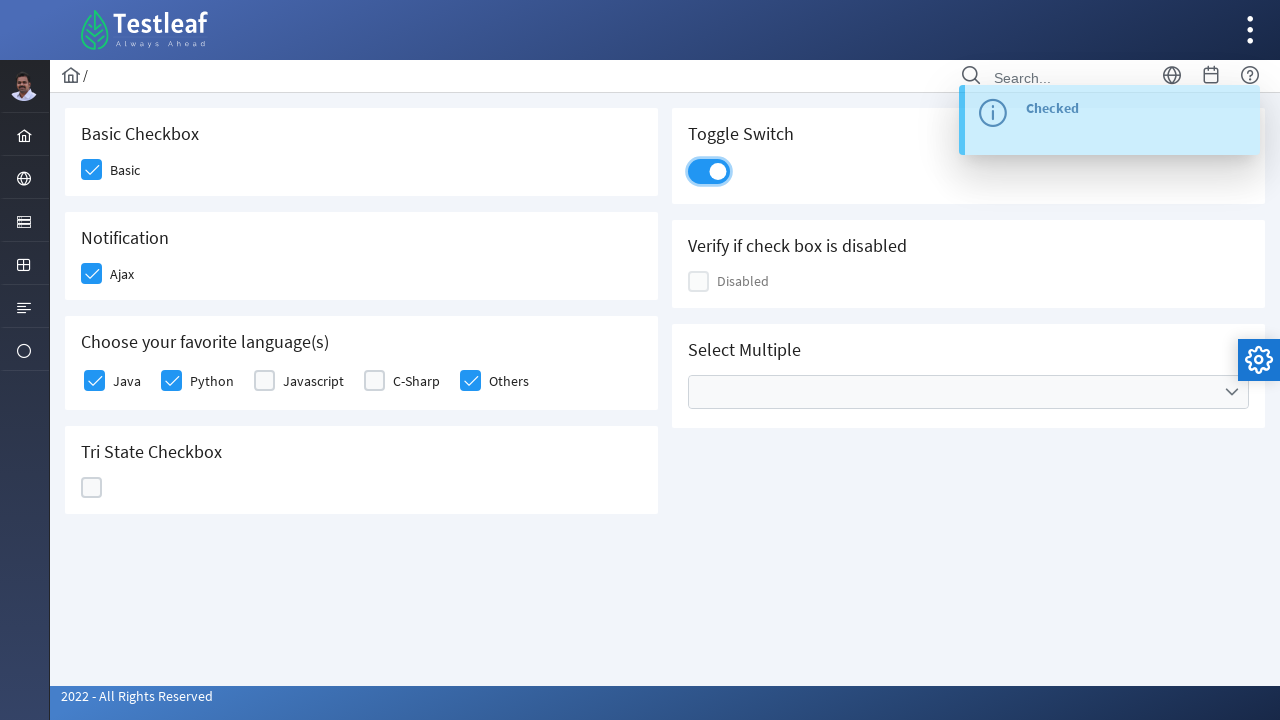

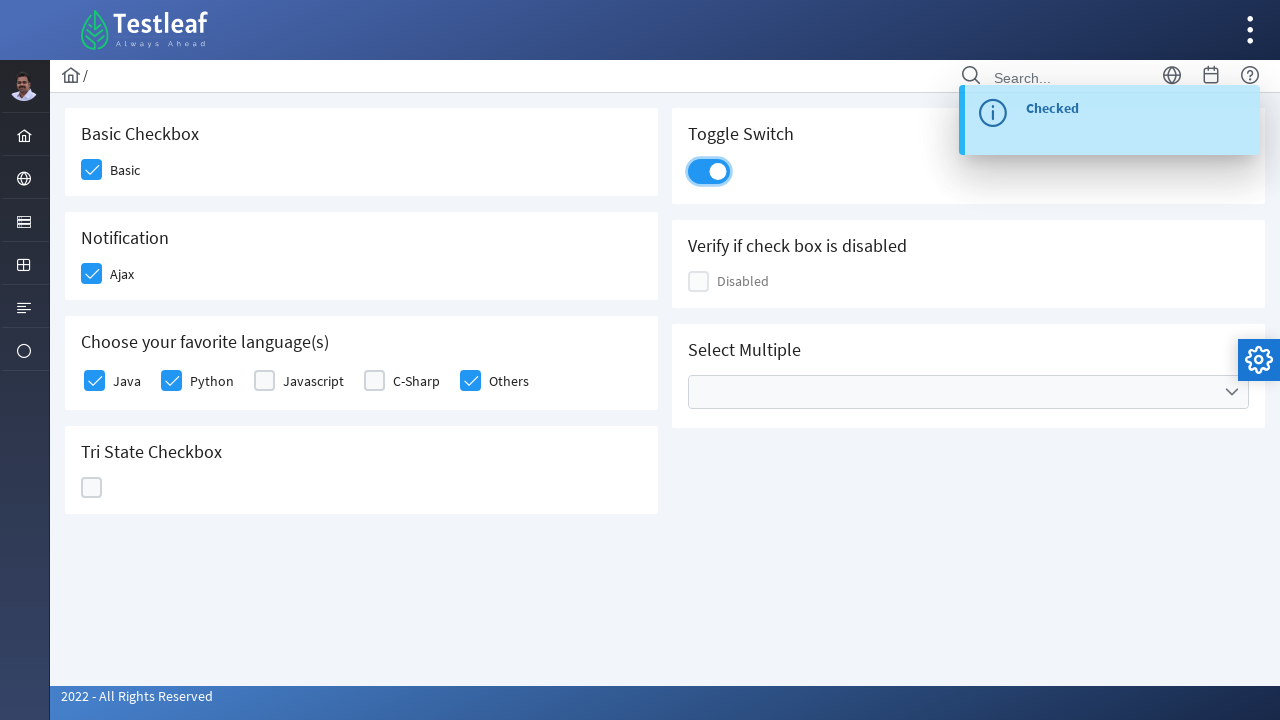